Tests a slow-loading page by waiting up to 60 seconds for an alert element to appear, verifying that the page eventually loads content after a long wait.

Starting URL: https://practice.expandtesting.com/slow

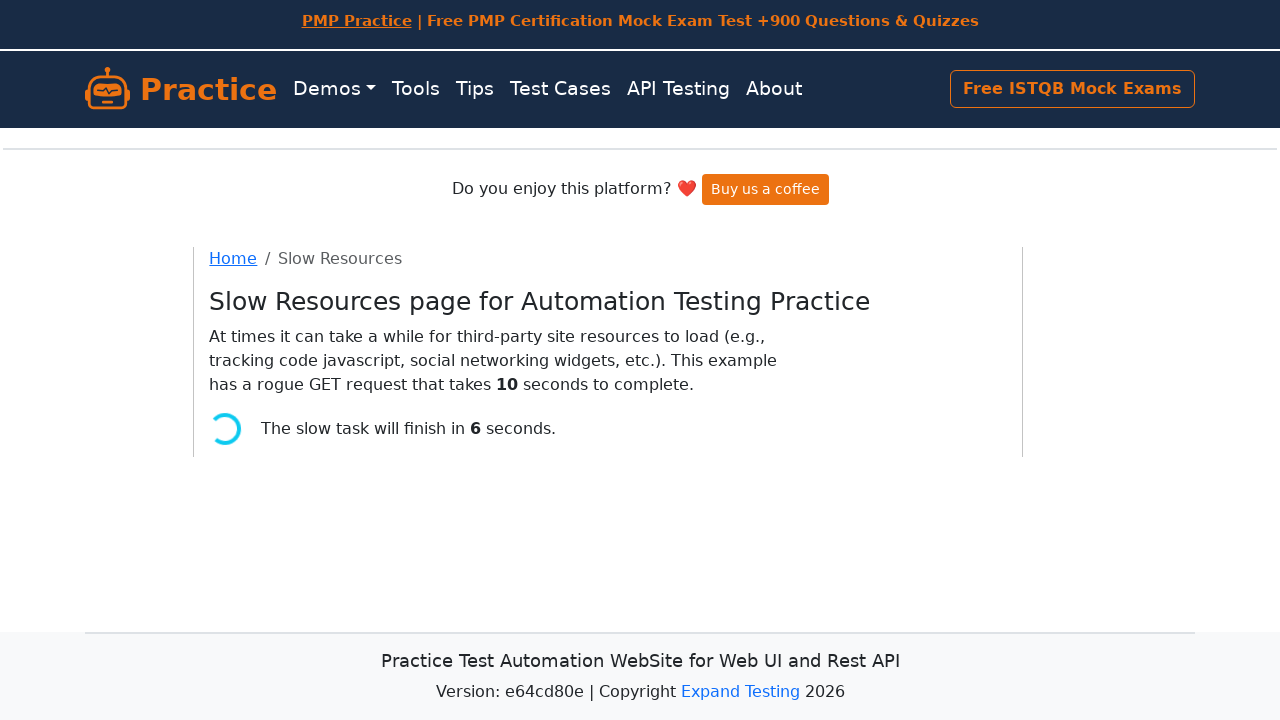

Waited up to 60 seconds for alert element to appear on slow-loading page
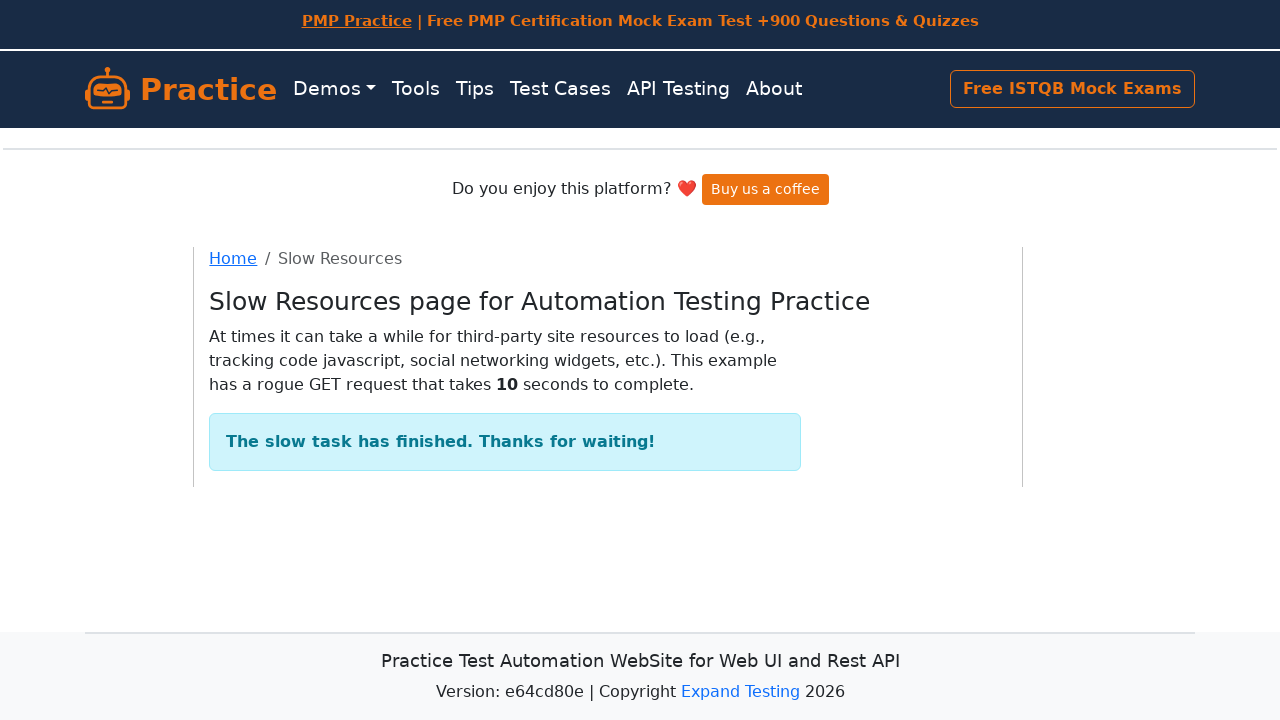

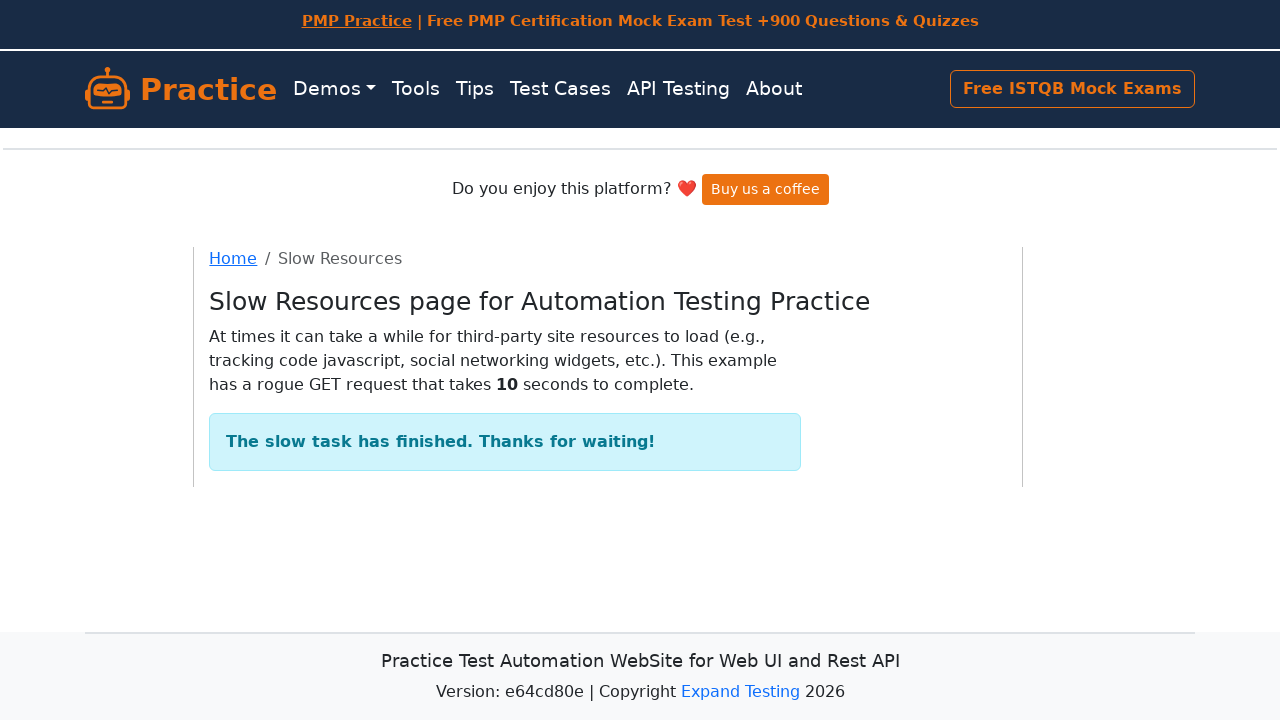